Tests dropdown menu functionality by navigating to the dropdown page and selecting an option from the dropdown

Starting URL: https://the-internet.herokuapp.com/

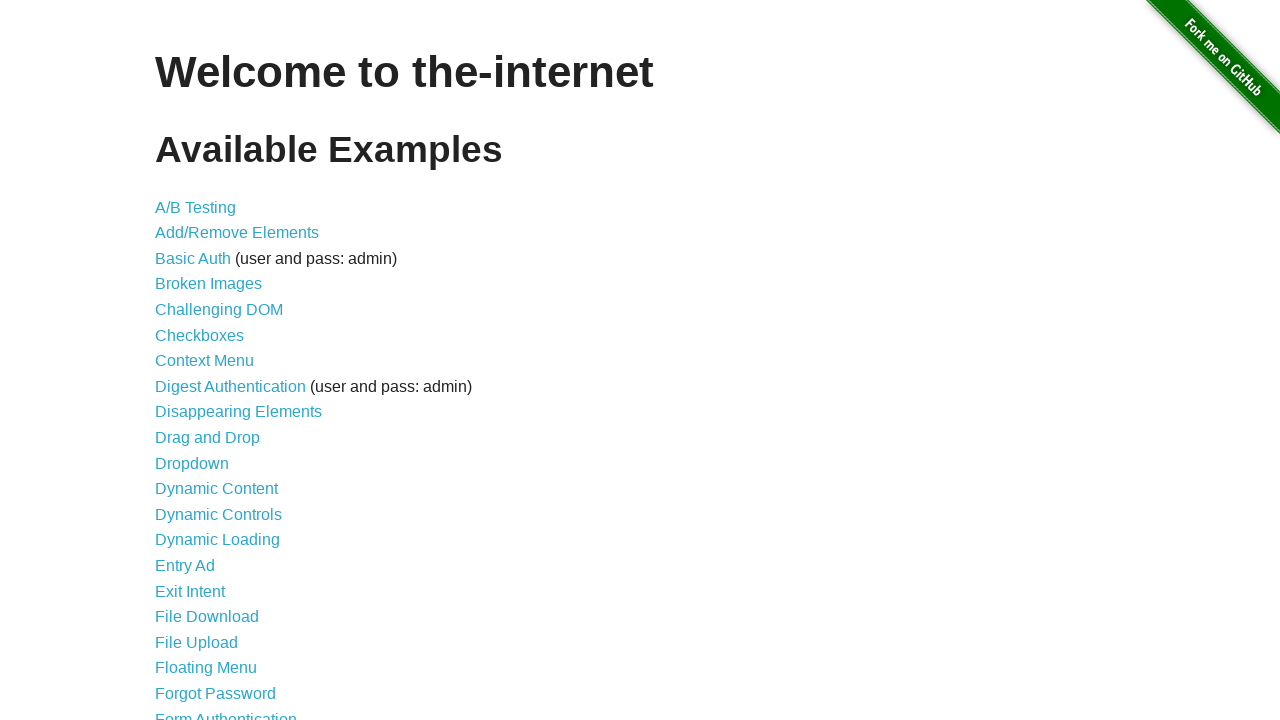

Clicked on Dropdown link to navigate to dropdown page at (192, 463) on a[href='/dropdown']
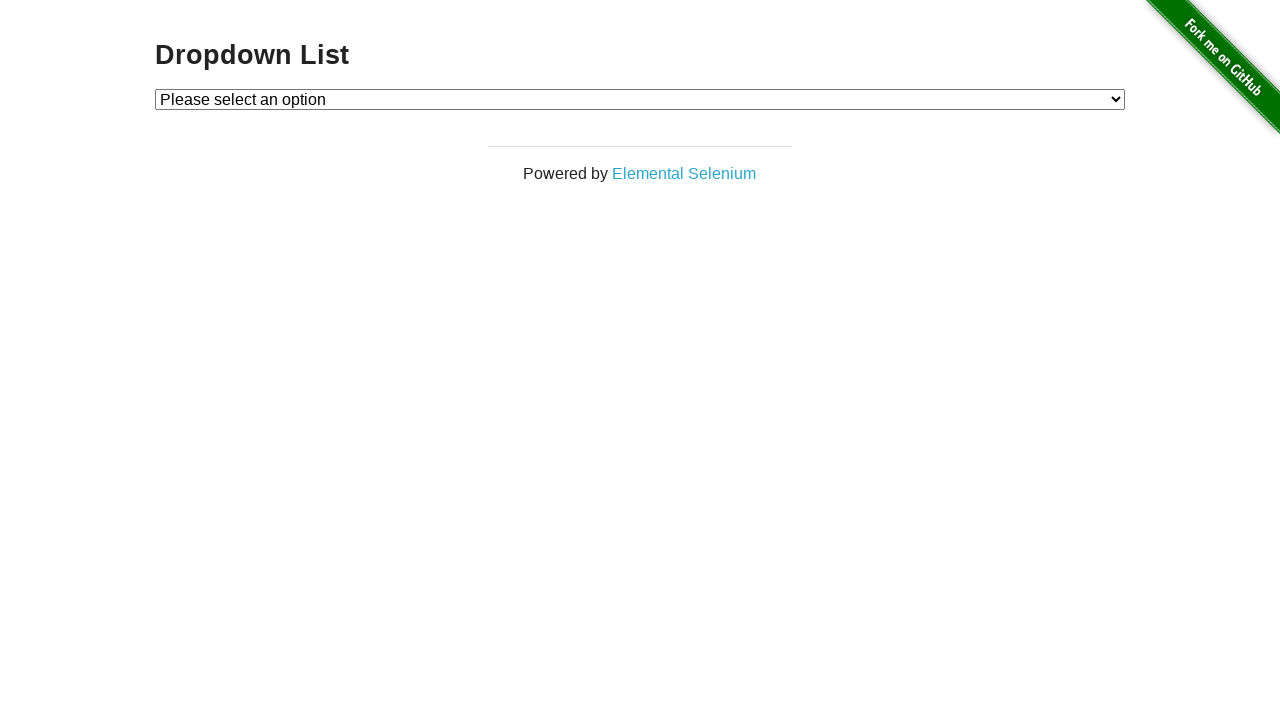

Dropdown menu loaded and became available
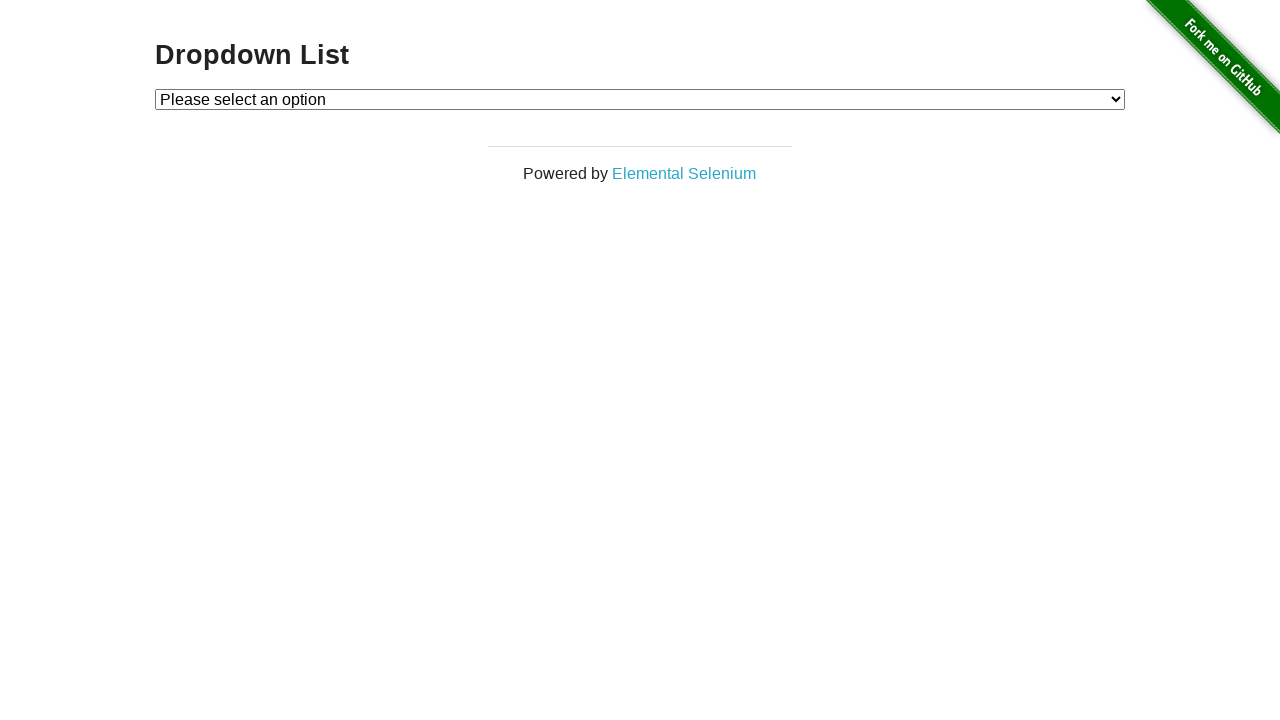

Selected Option 2 from the dropdown menu on #dropdown
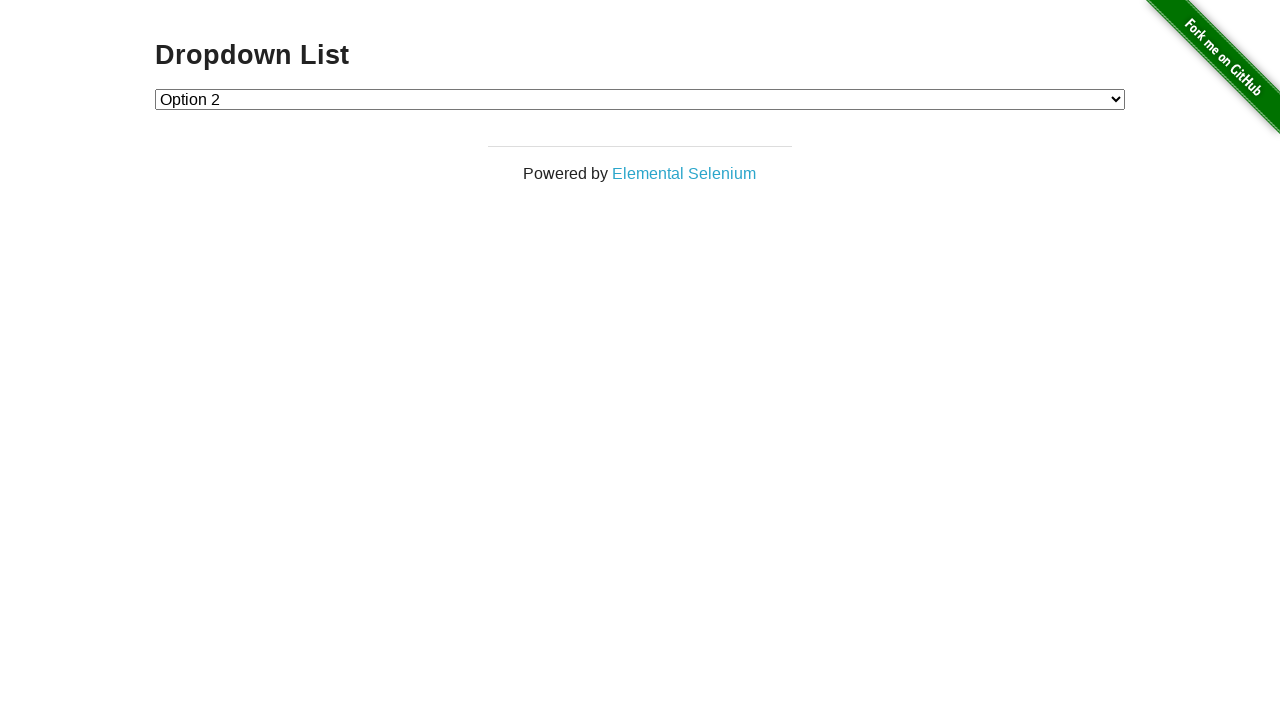

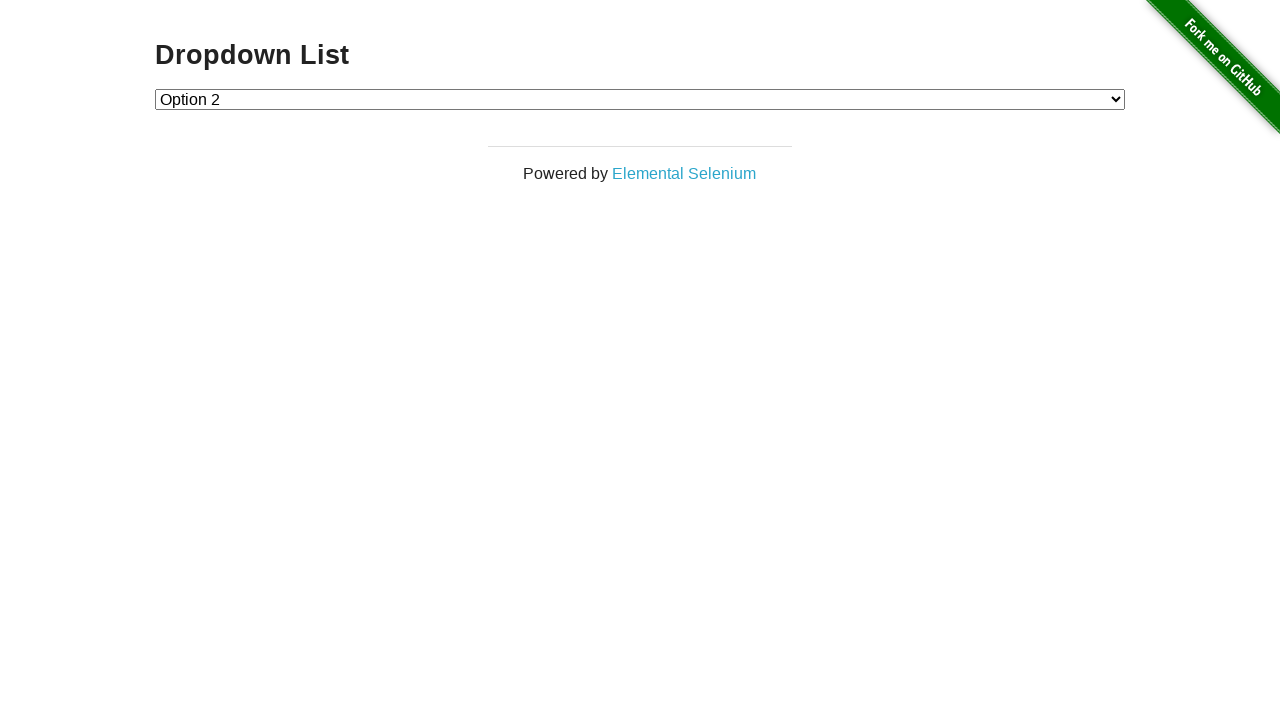